Tests clicking a "Click Me" button on a practice automation page to verify basic click functionality

Starting URL: https://ultimateqa.com/simple-html-elements-for-automation/

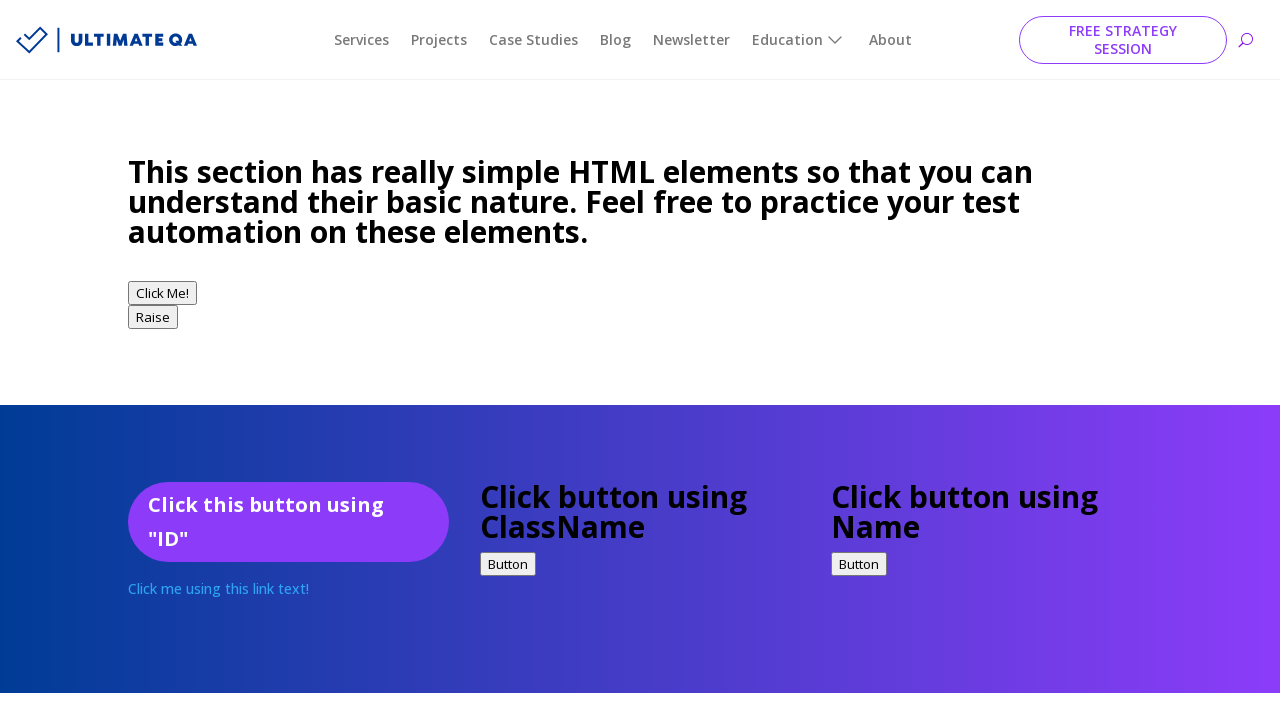

Navigated to practice automation page
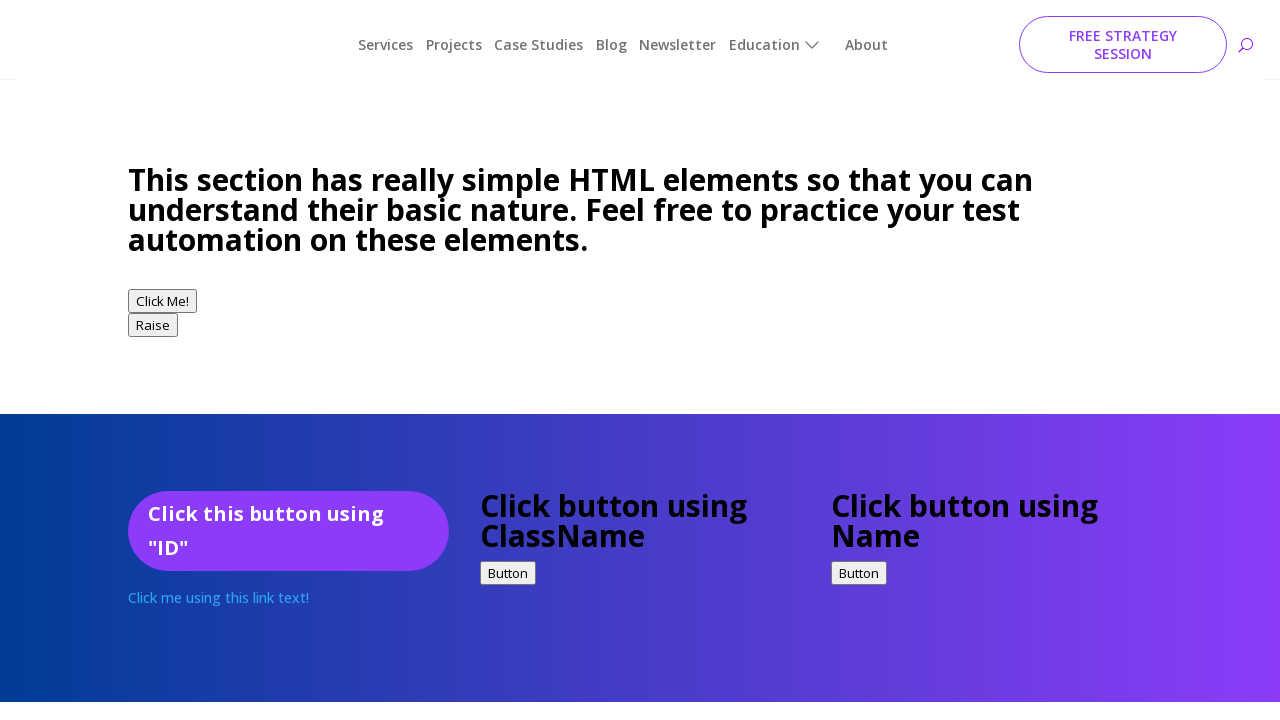

Clicked the 'Click Me' button at (218, 589) on a:has-text('Click Me')
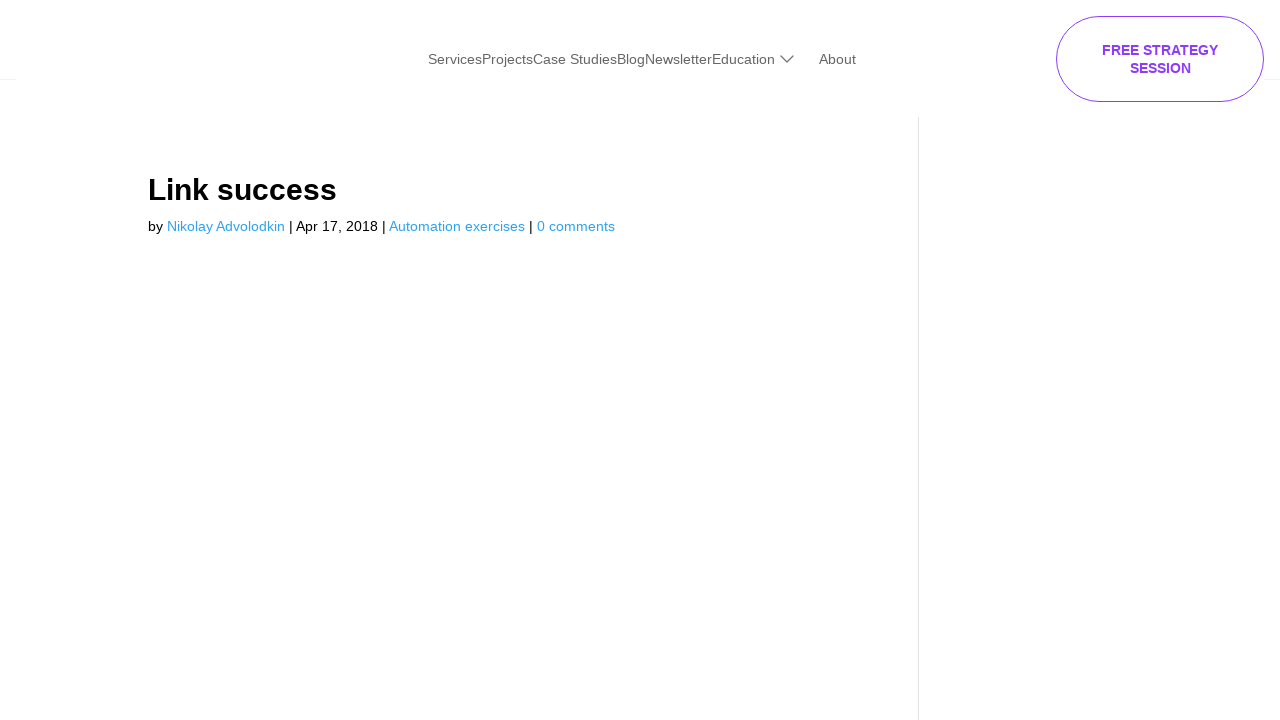

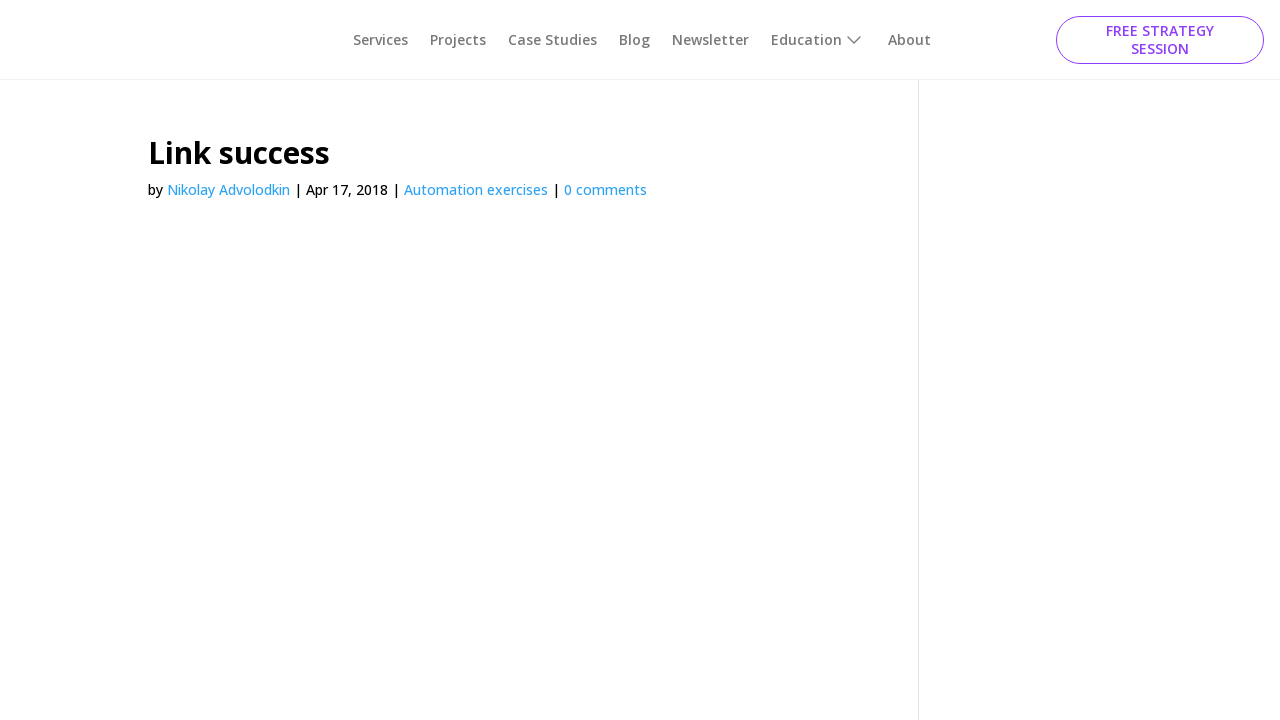